Tests registration form by filling in first name, last name, and email fields, then submitting the form

Starting URL: http://suninjuly.github.io/registration1.html

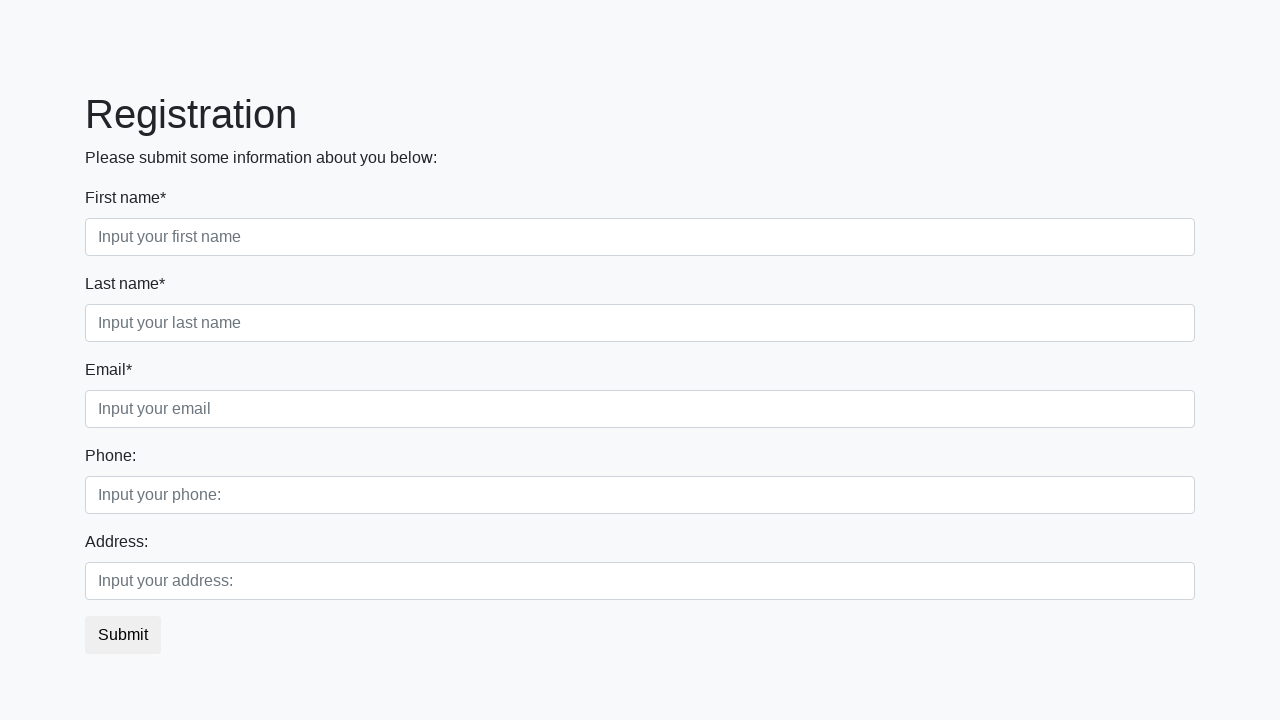

Filled first name field with 'Ivan' on .first_block .first
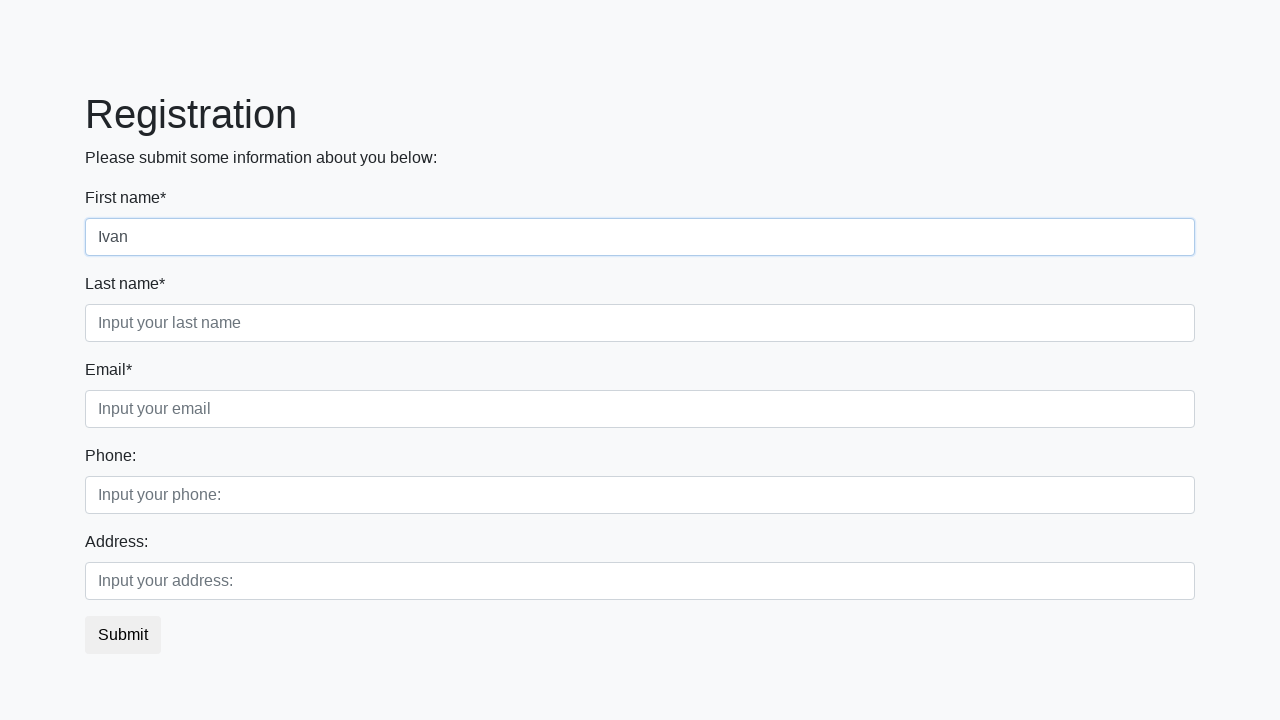

Filled last name field with 'Ivanov' on .first_block .second
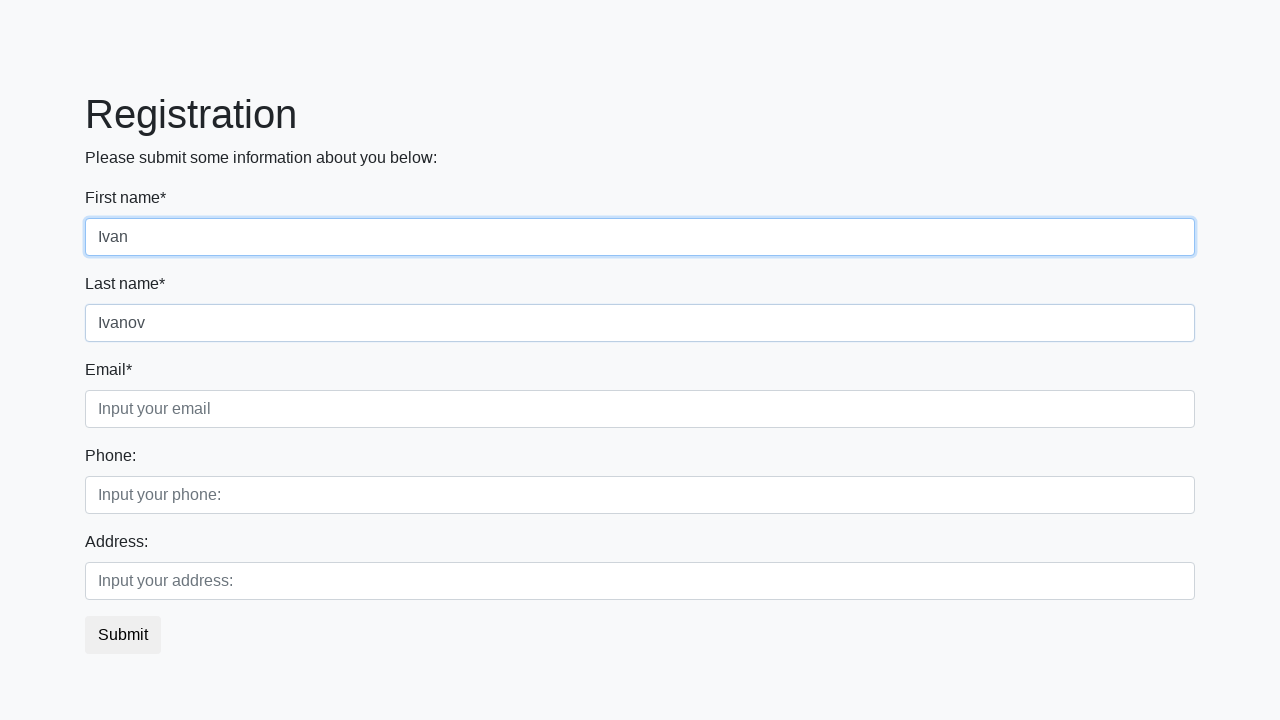

Filled email field with 'ivan@test.com' on .first_block .third
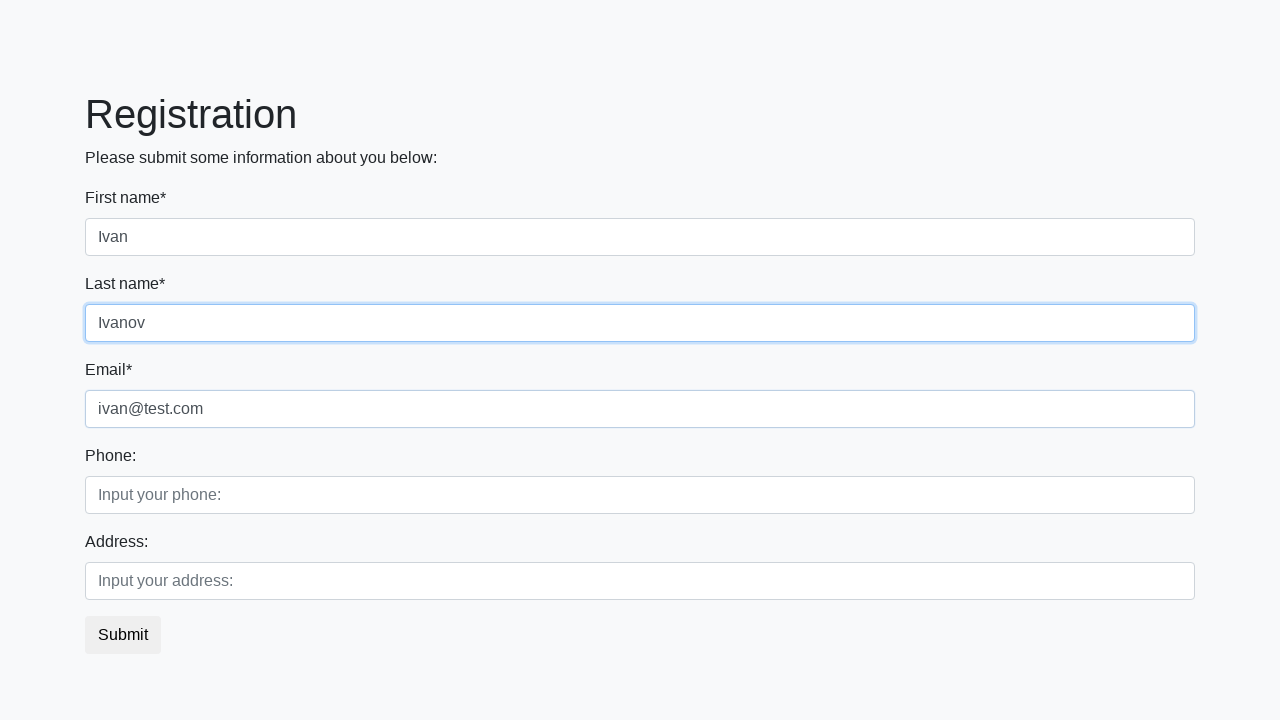

Clicked submit button to submit registration form at (123, 635) on button.btn
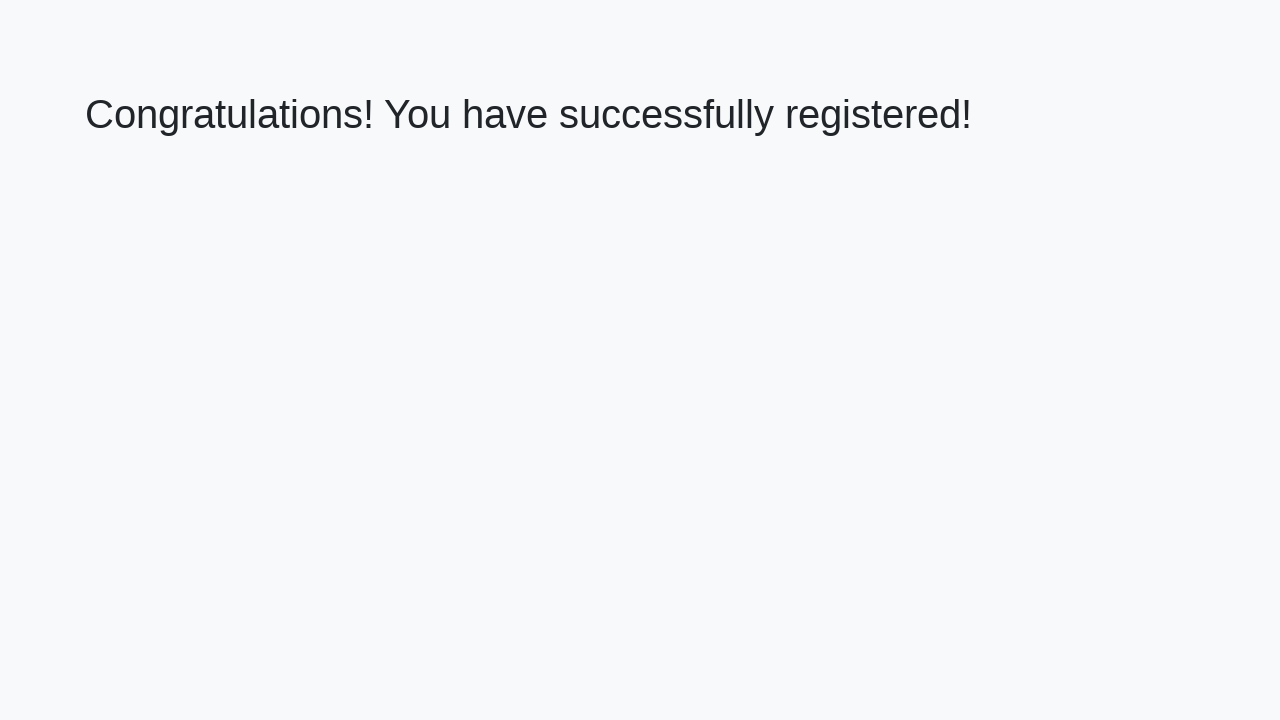

Success message (h1) appeared after form submission
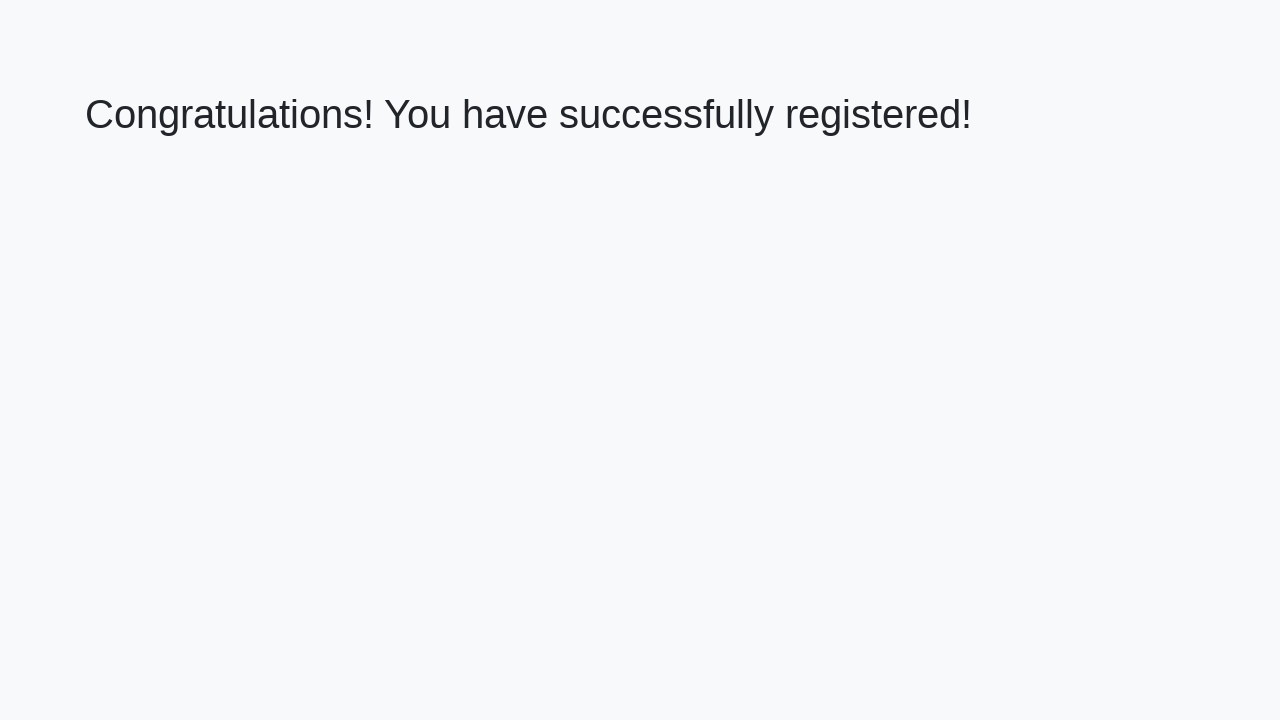

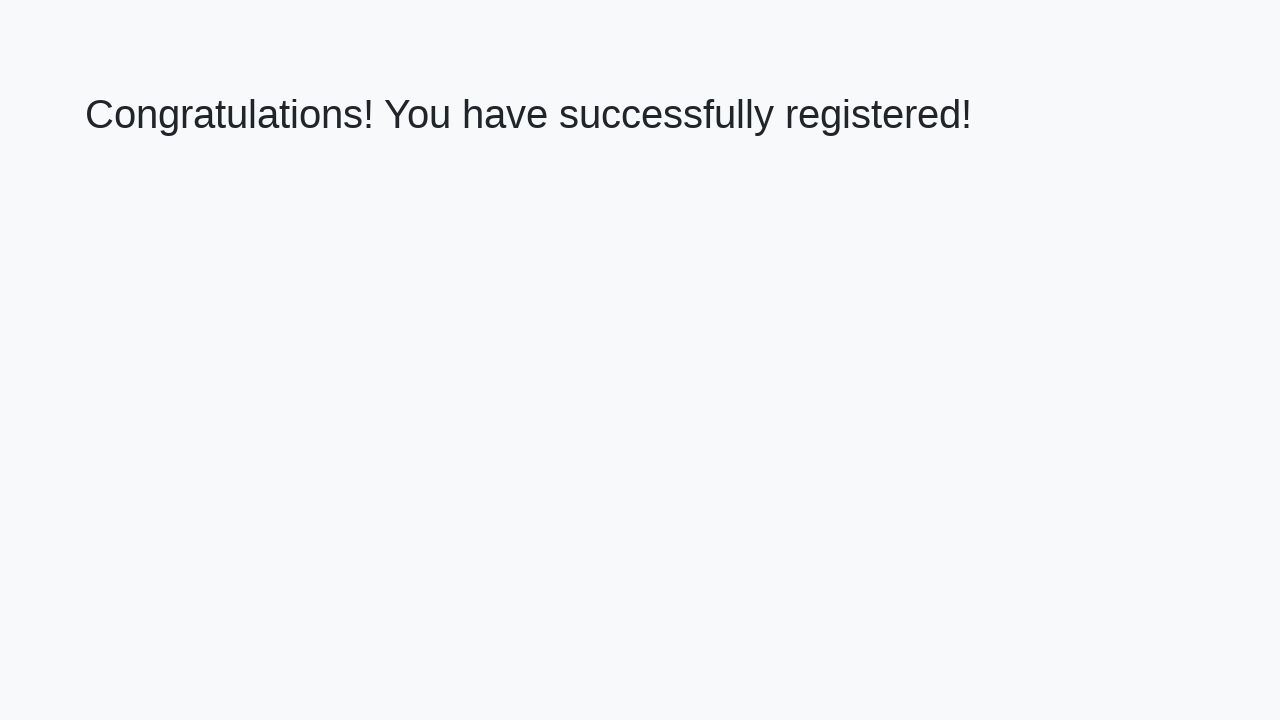